Tests clicking a button with a dynamic ID on the UI Testing Playground site to verify interaction with elements that have changing identifiers

Starting URL: http://uitestingplayground.com/dynamicid

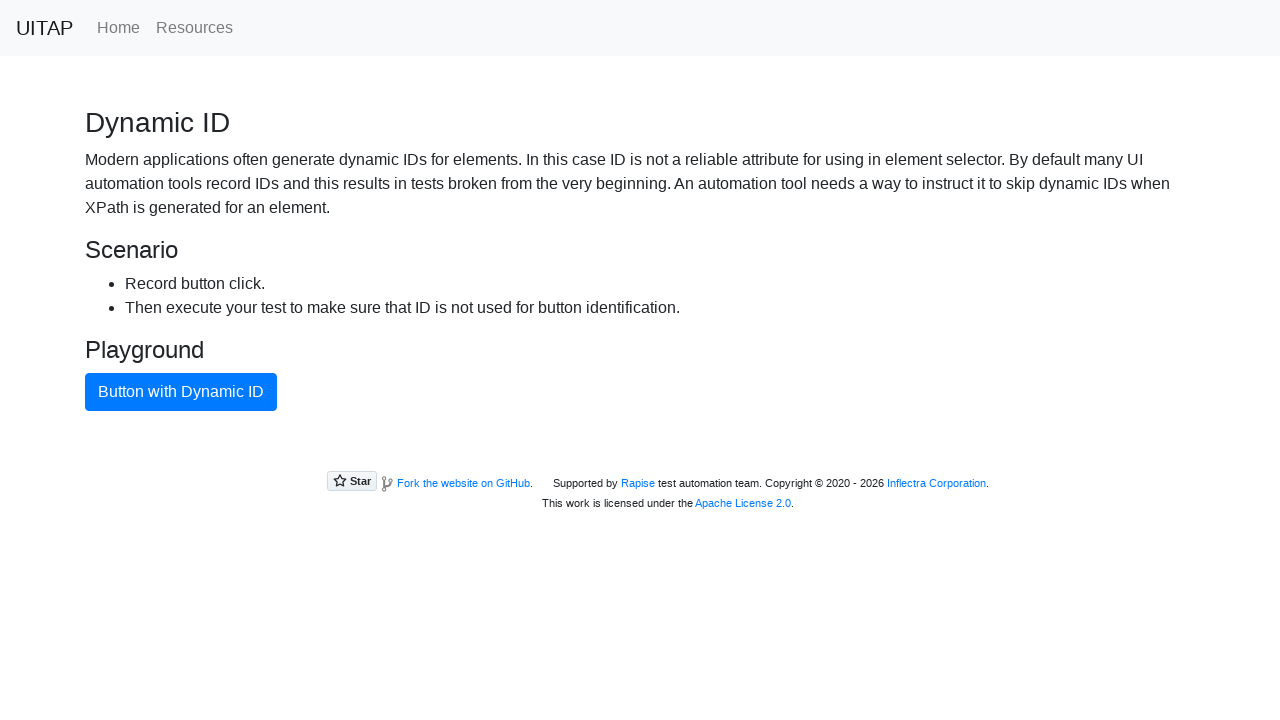

Clicked the primary button with dynamic ID on the UI Testing Playground dynamic ID test page at (181, 392) on button.btn.btn-primary
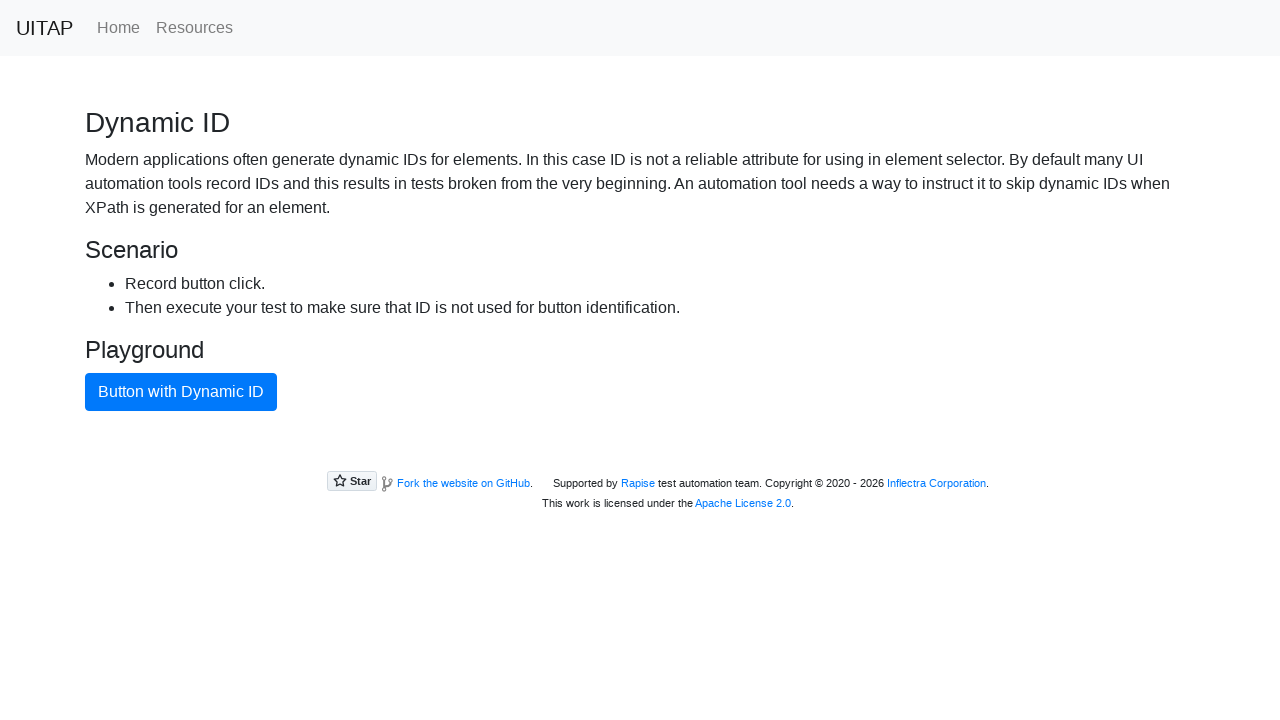

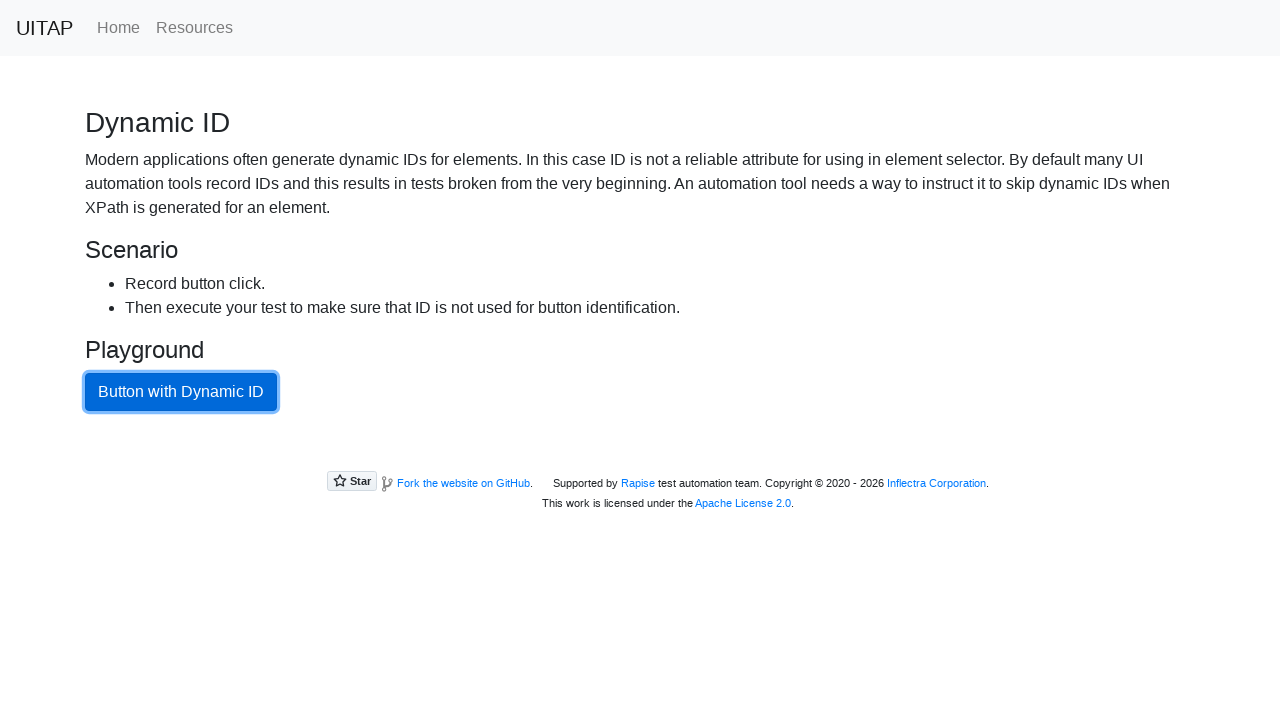